Tests hover functionality by moving the mouse over a text element and verifying the text changes from "Mouse over me" to "You did it!"

Starting URL: https://practice-automation.com/hover/

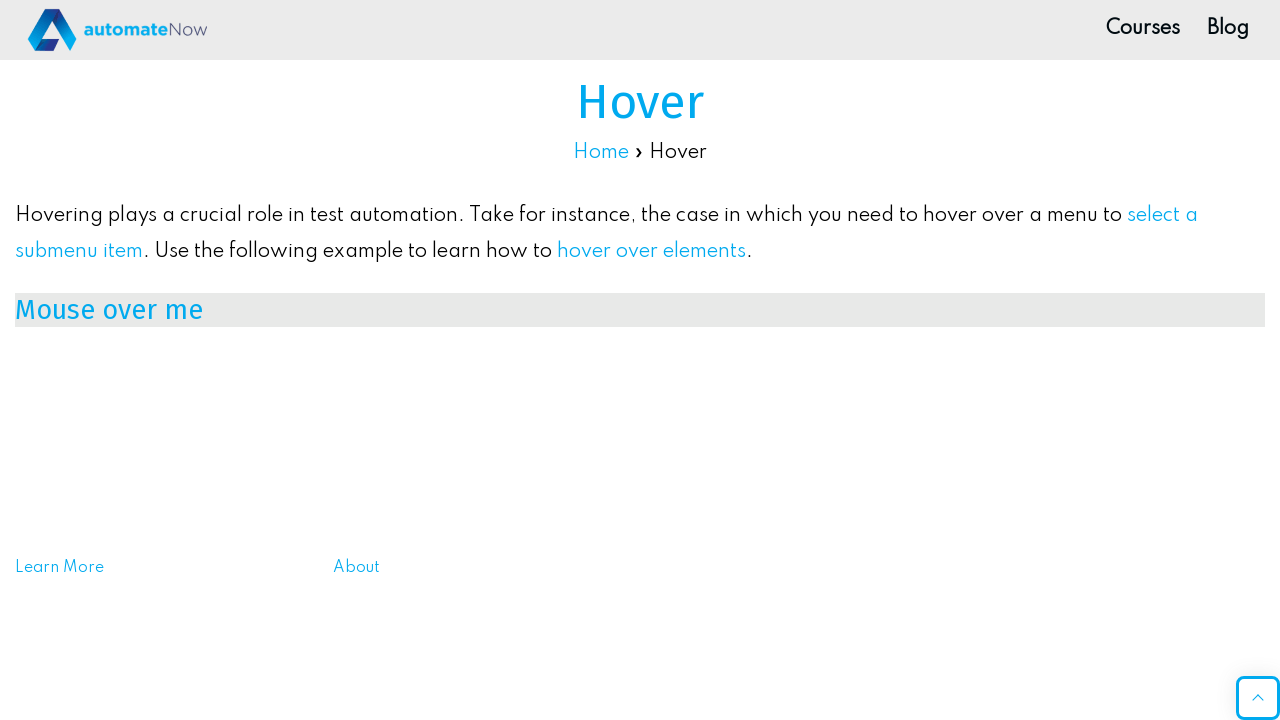

Located the hover text element (h3)
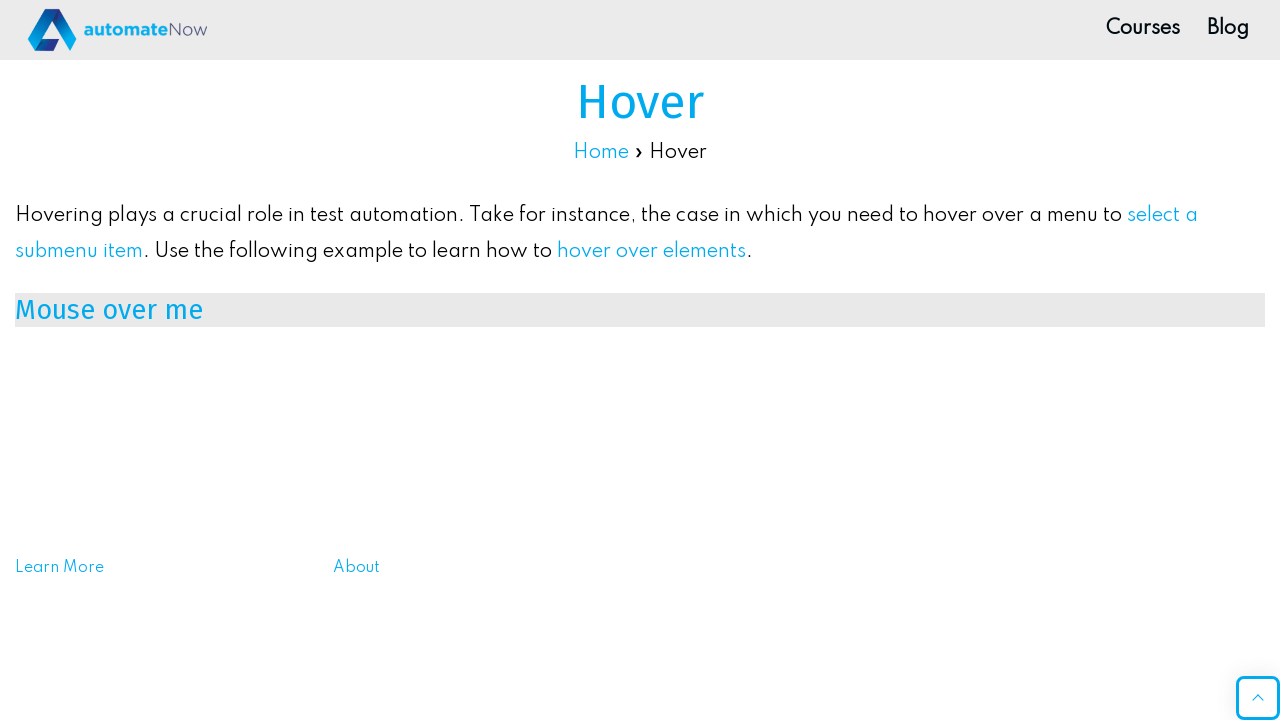

Verified initial text is 'Mouse over me'
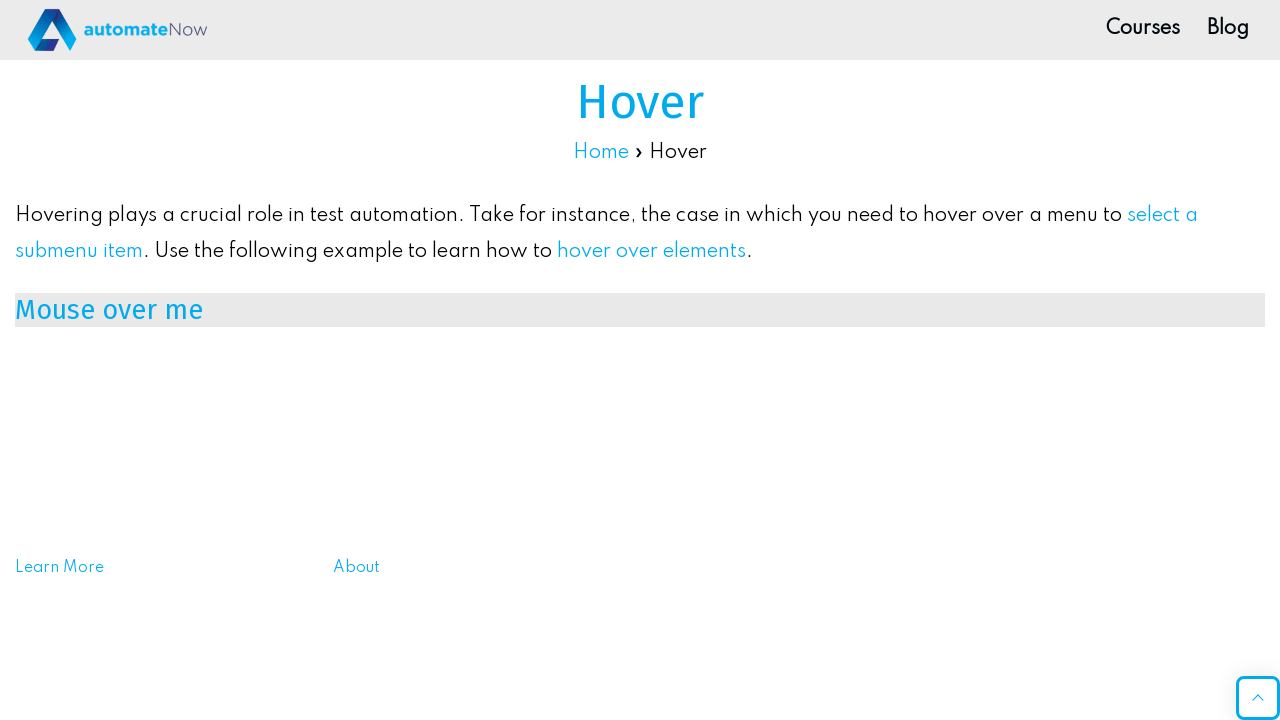

Hovered mouse over the text element at (640, 310) on xpath=//h3
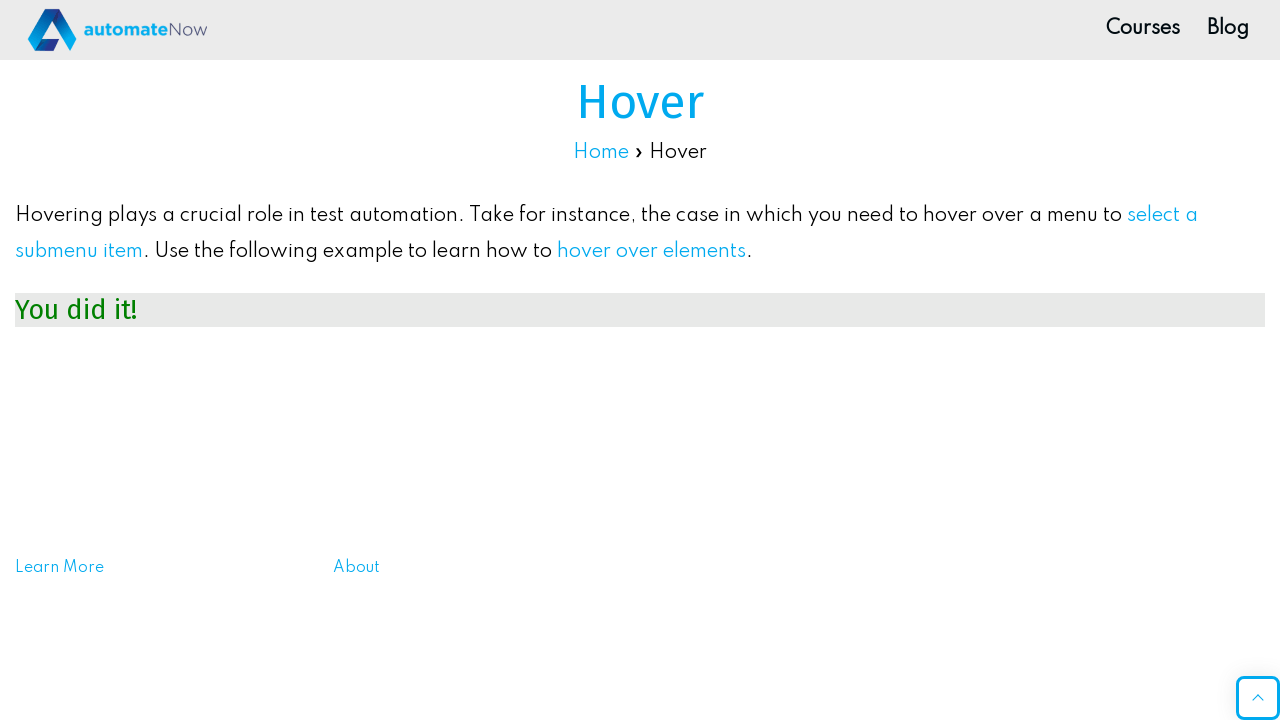

Verified text changed to 'You did it!' after hover
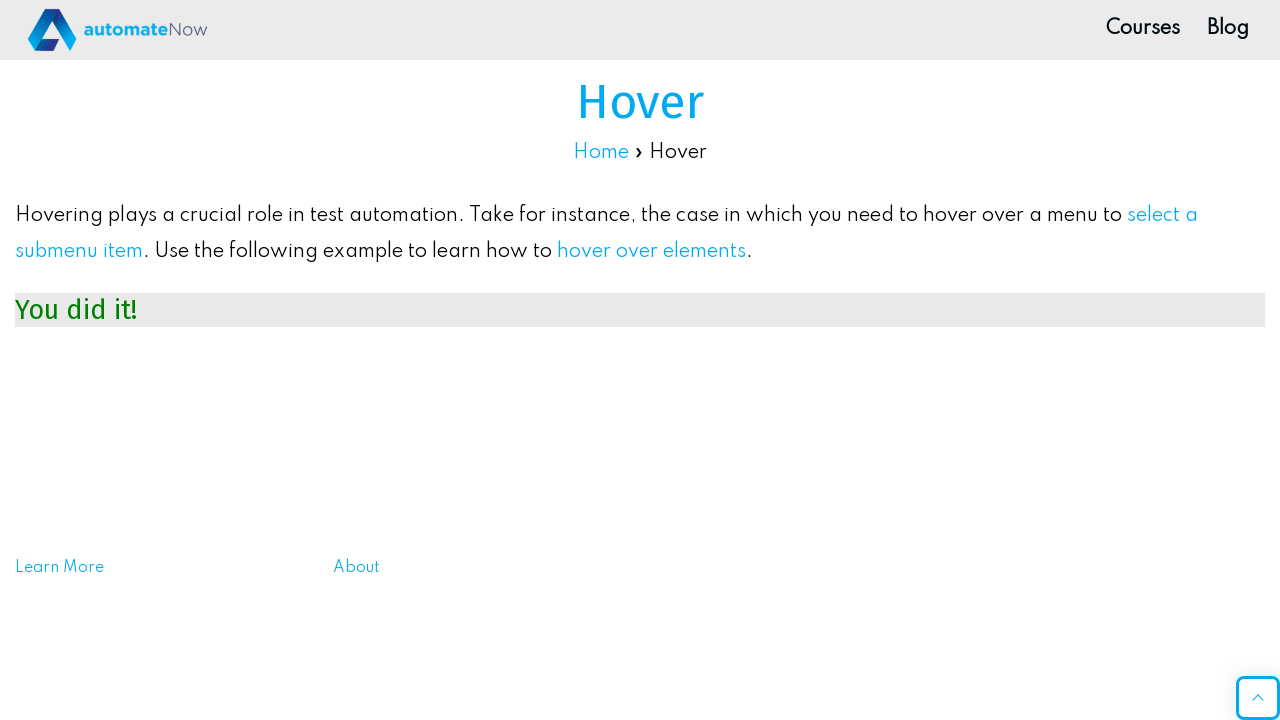

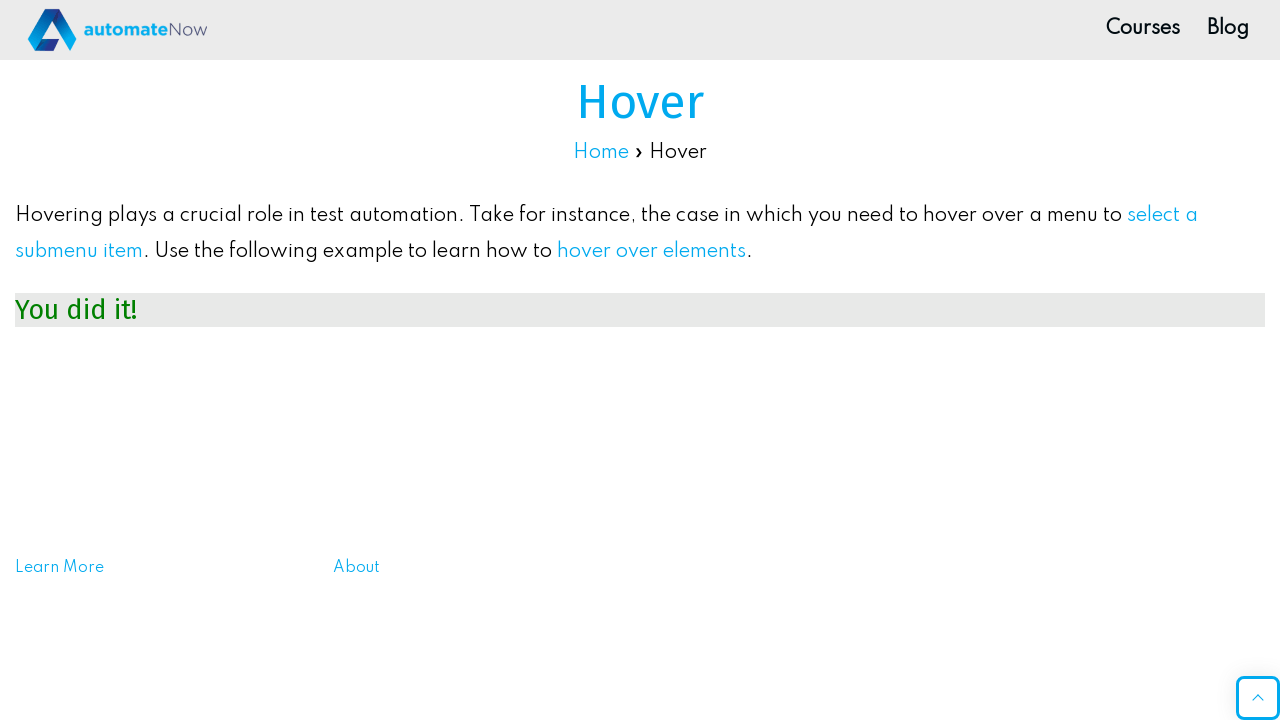